Tests a web form by filling in a text field with "Selenium", clicking the submit button, and verifying the confirmation message shows "Received!"

Starting URL: https://www.selenium.dev/selenium/web/web-form.html

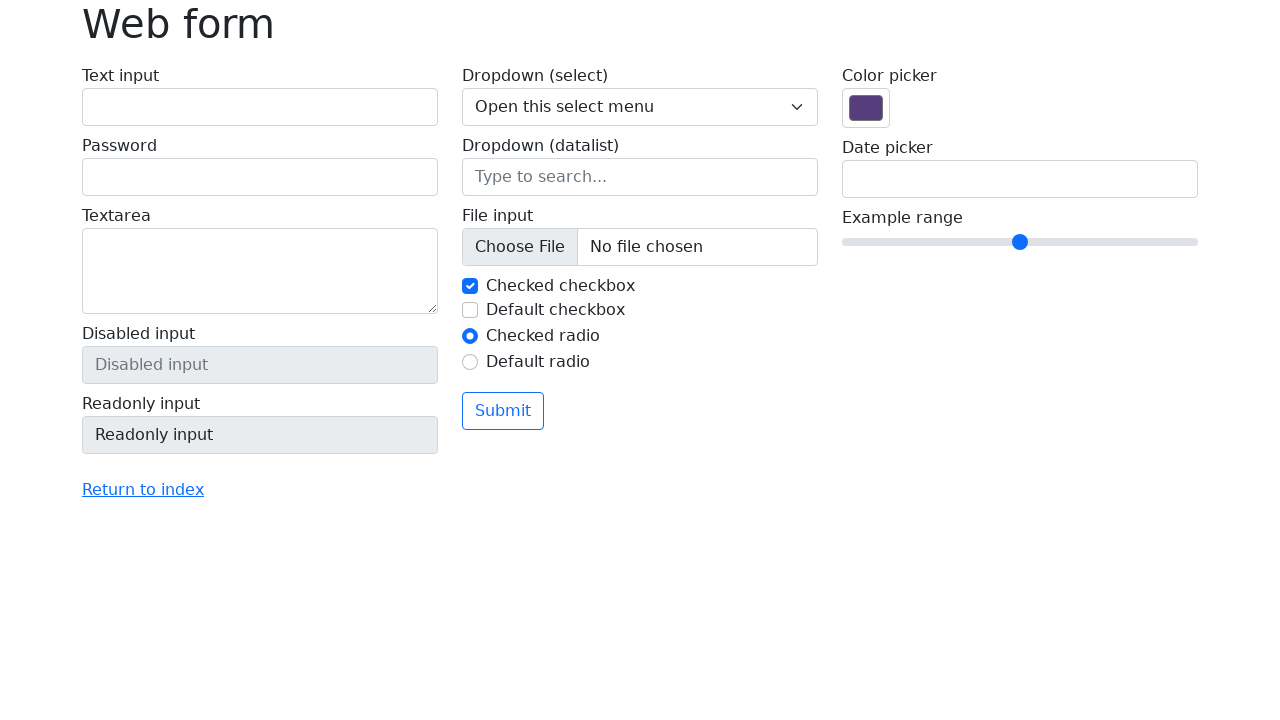

Waited 500ms for page to be ready
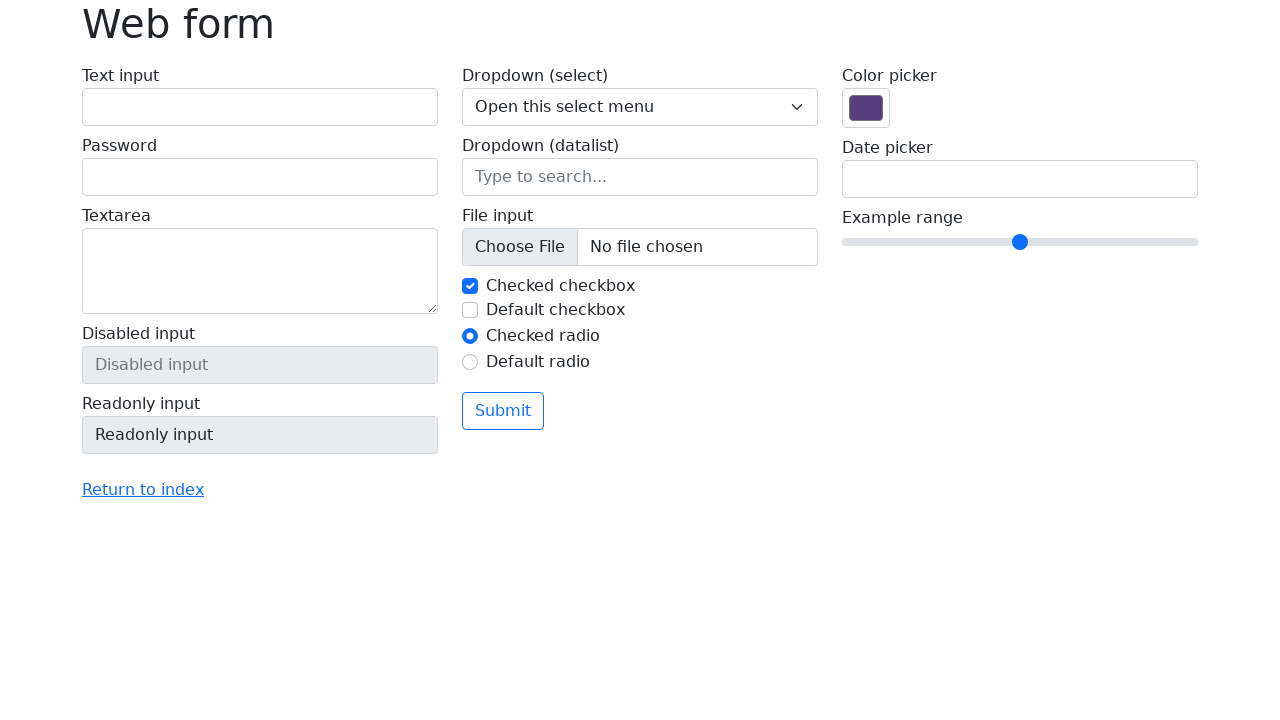

Verified page title is 'Web form'
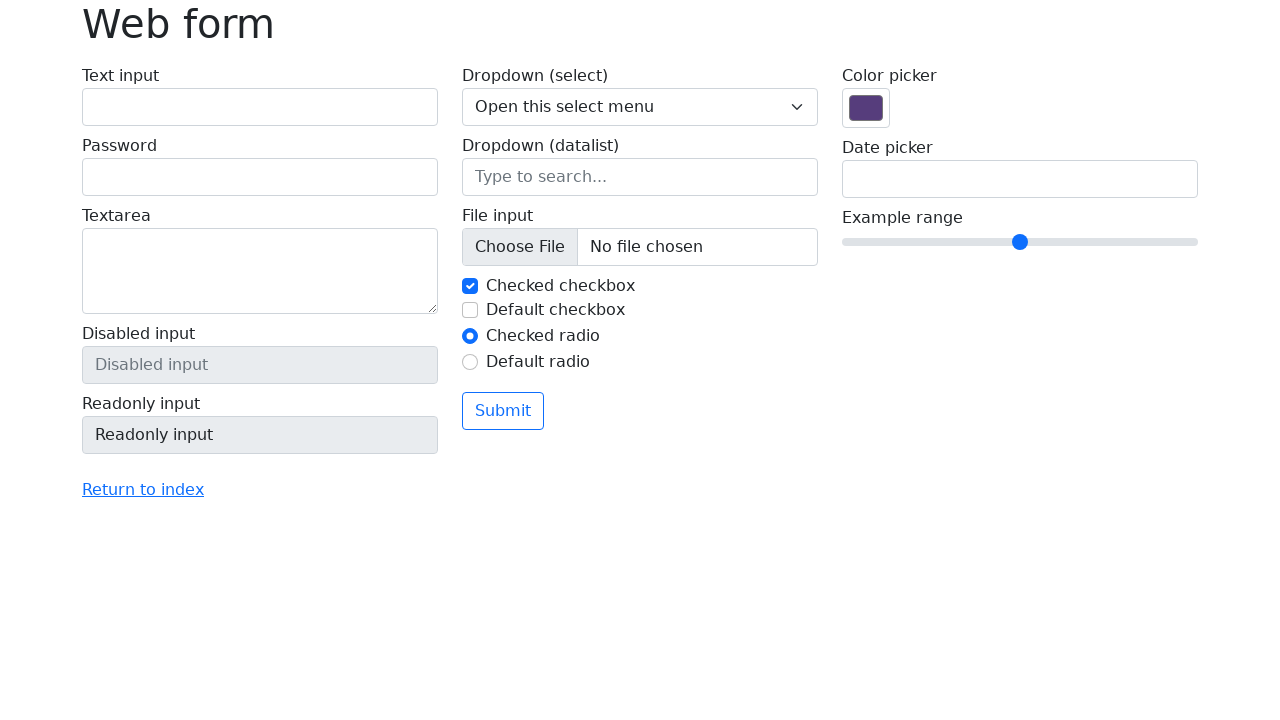

Filled text field with 'Selenium' on input[name='my-text']
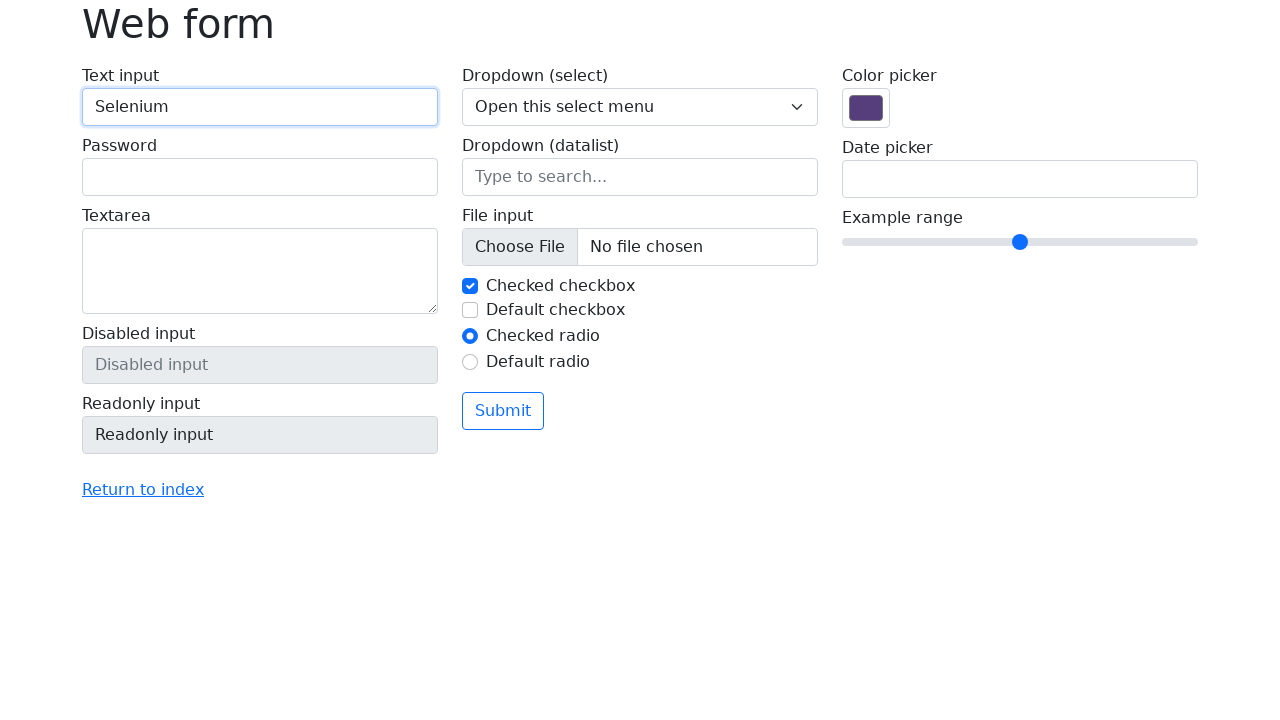

Clicked submit button at (503, 411) on button
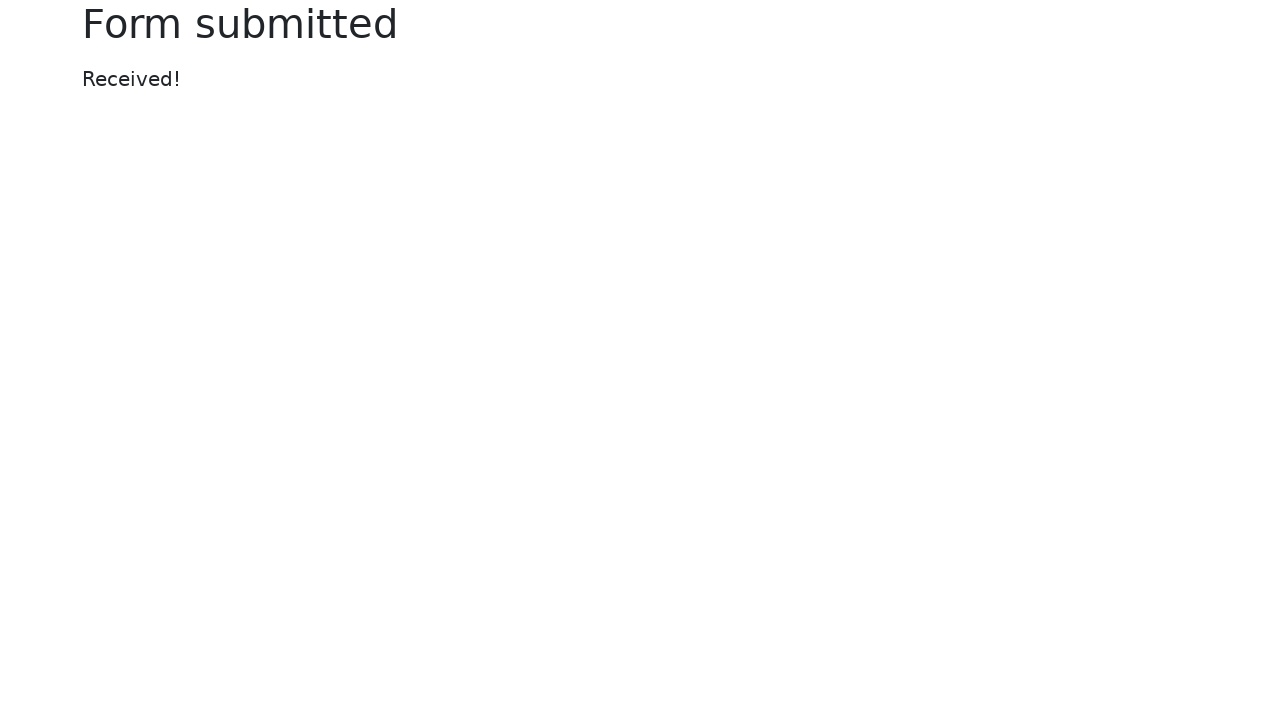

Waited for confirmation message to appear
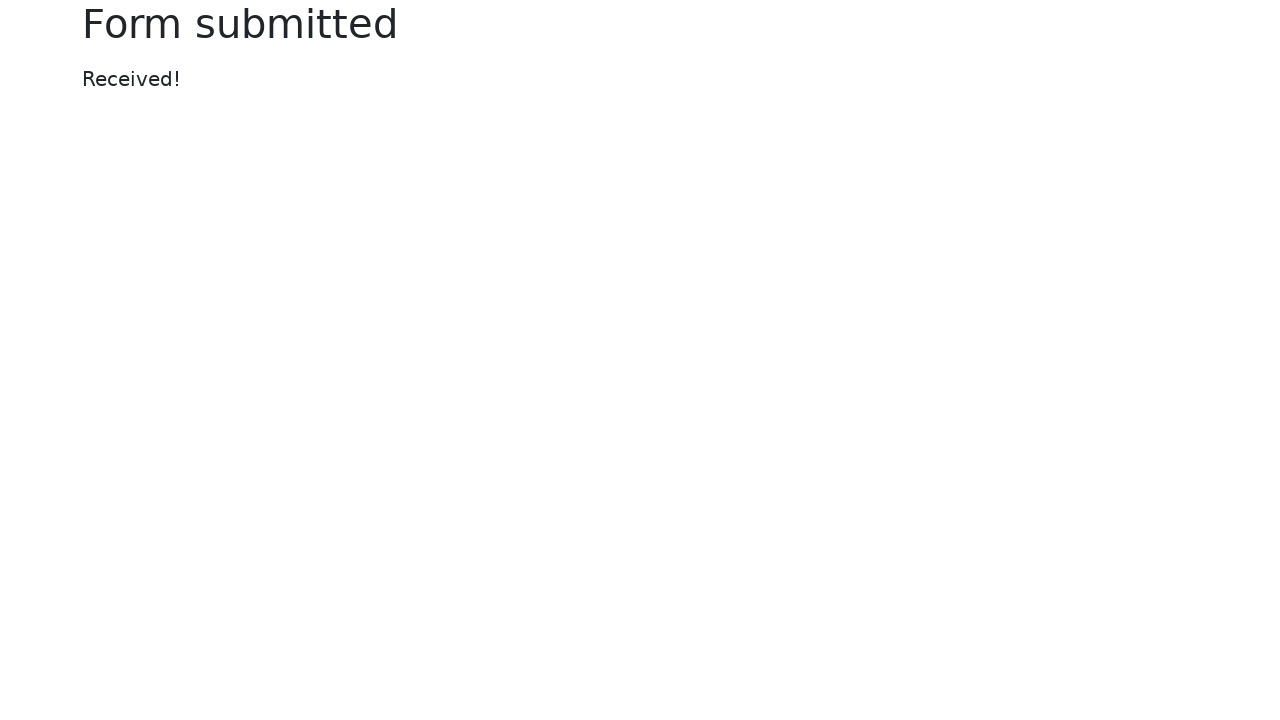

Retrieved confirmation message text
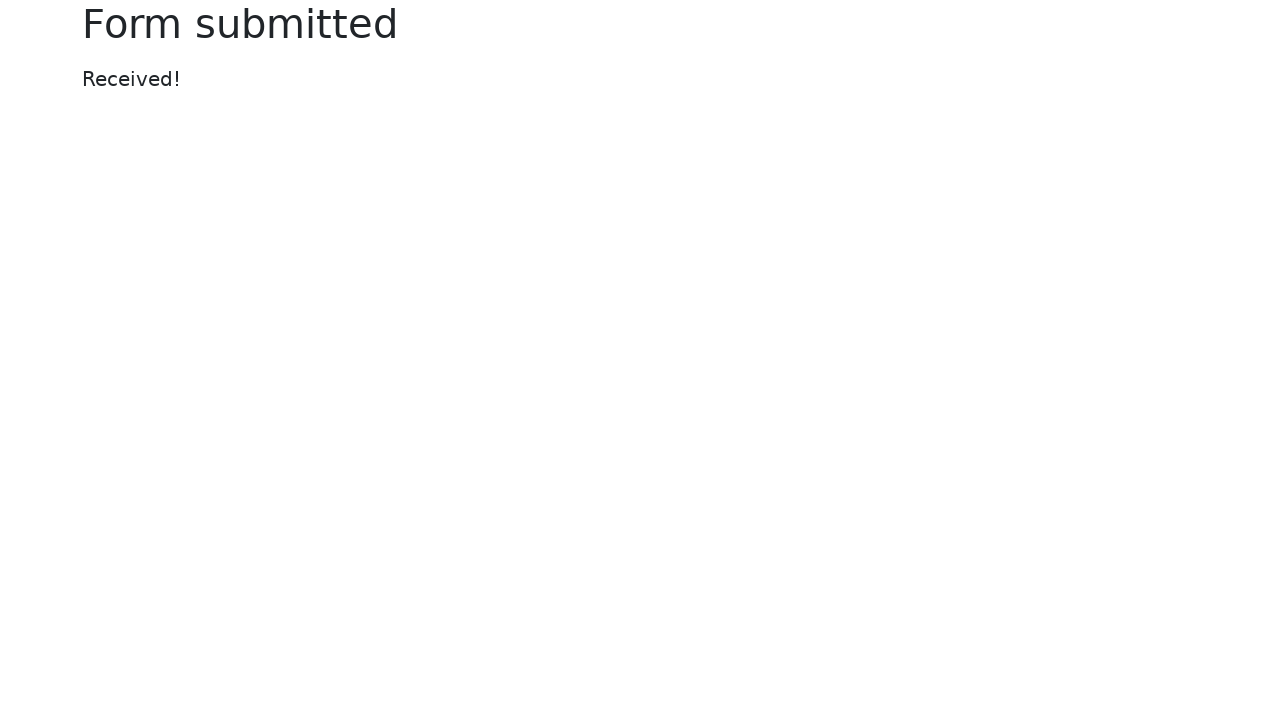

Verified confirmation message shows 'Received!'
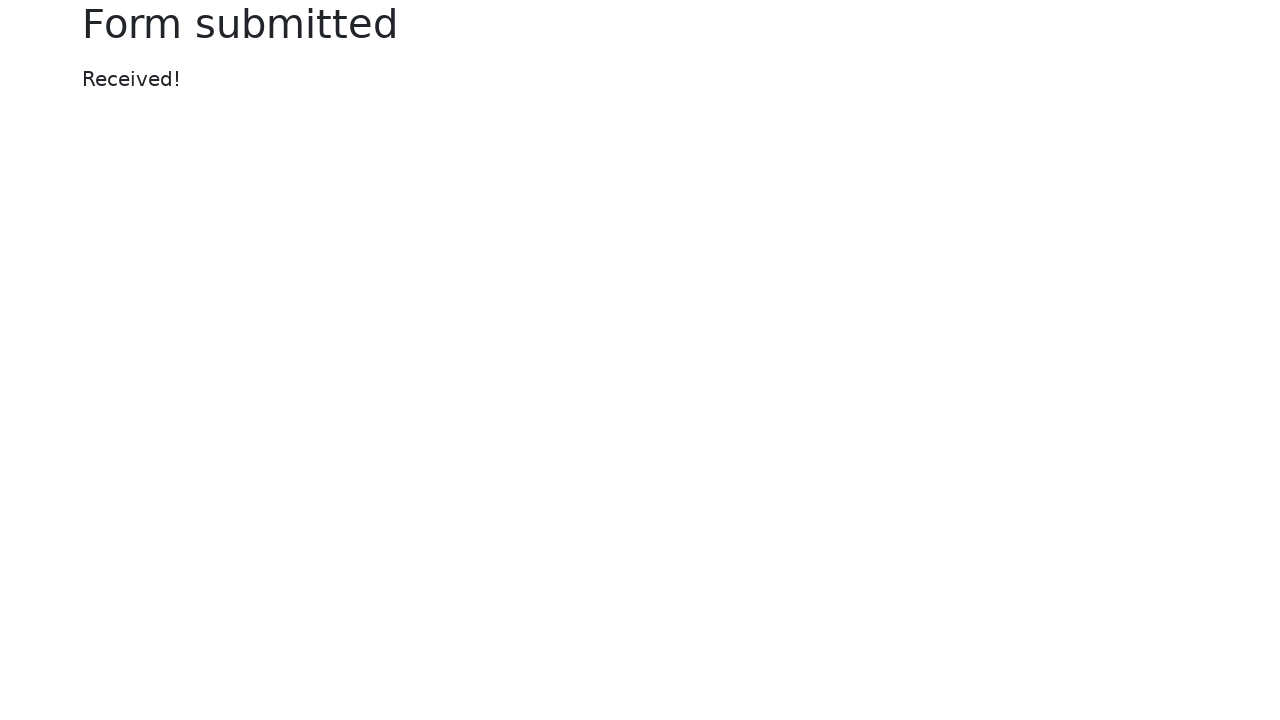

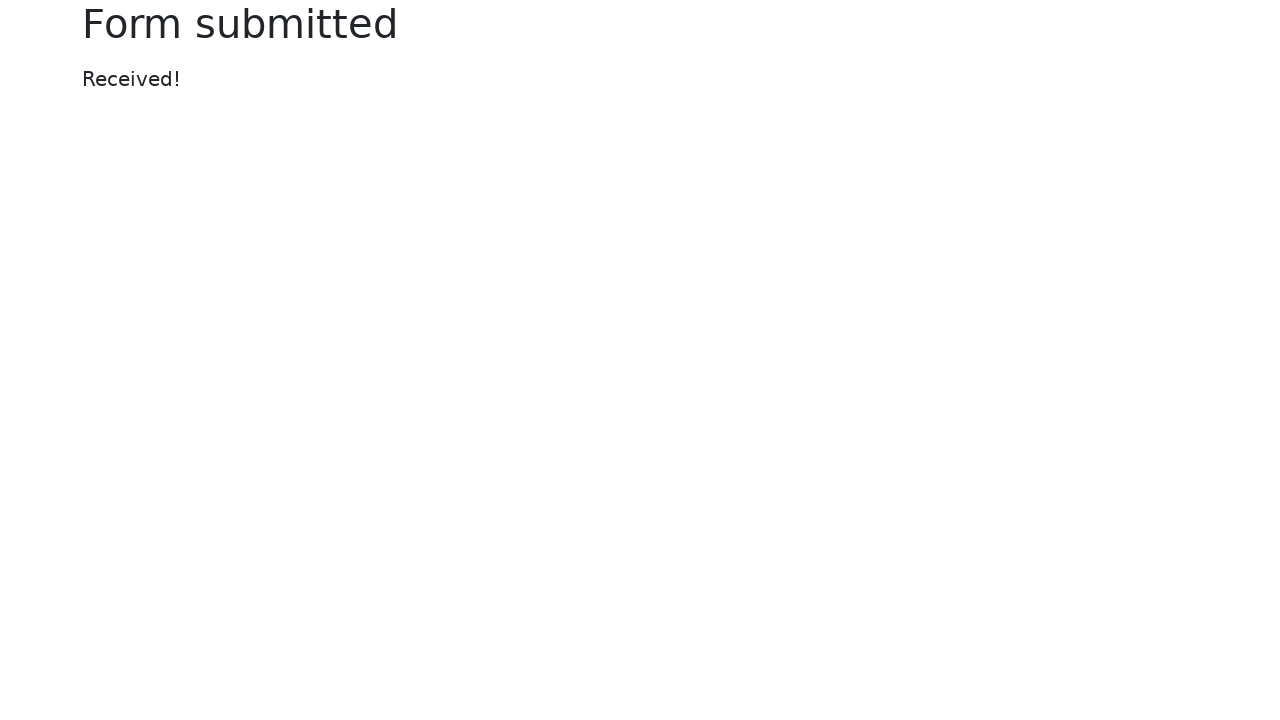